Tests a math quiz page by verifying that the "robots" radio button is not checked by default when the page loads.

Starting URL: http://suninjuly.github.io/math.html

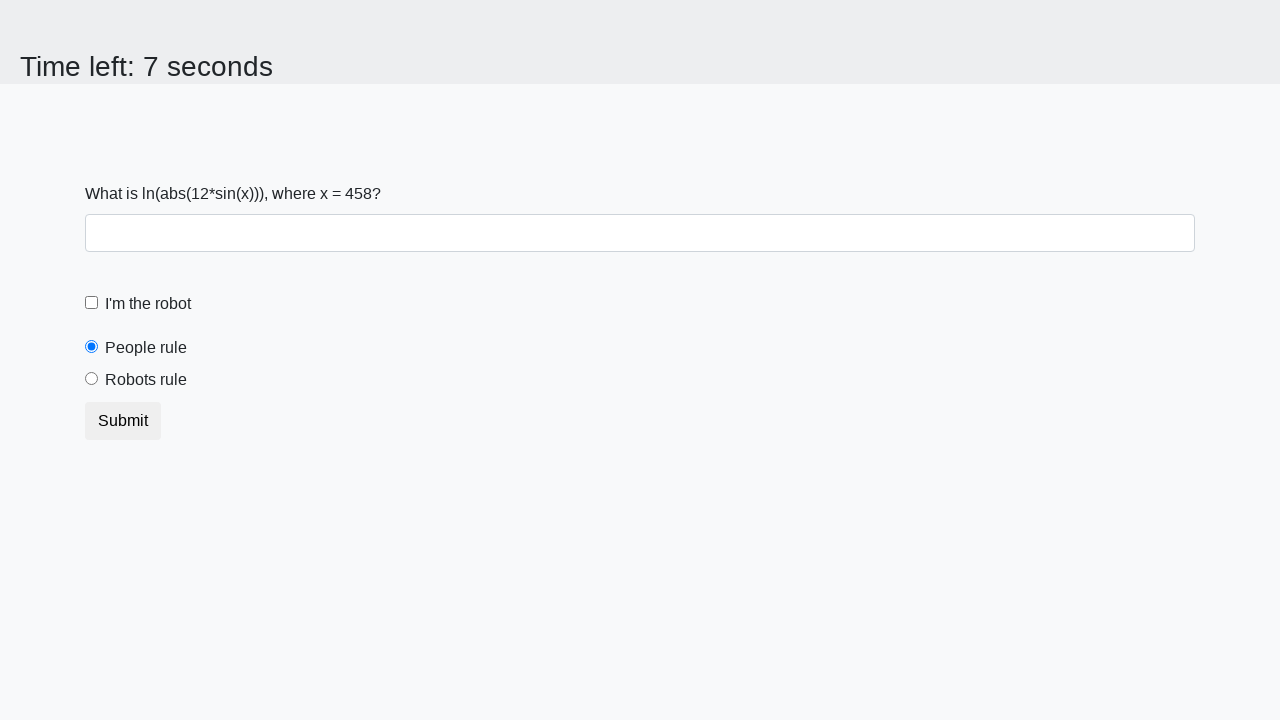

Navigated to math quiz page
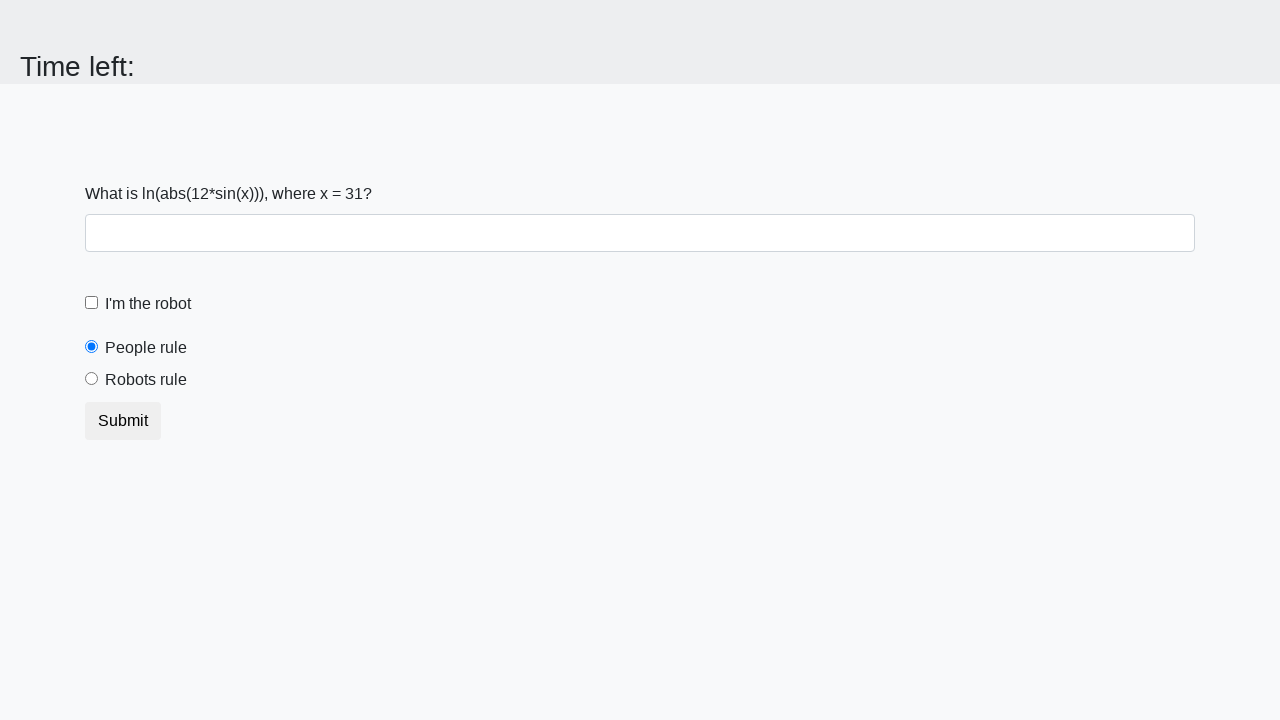

Waited for robots radio button to load
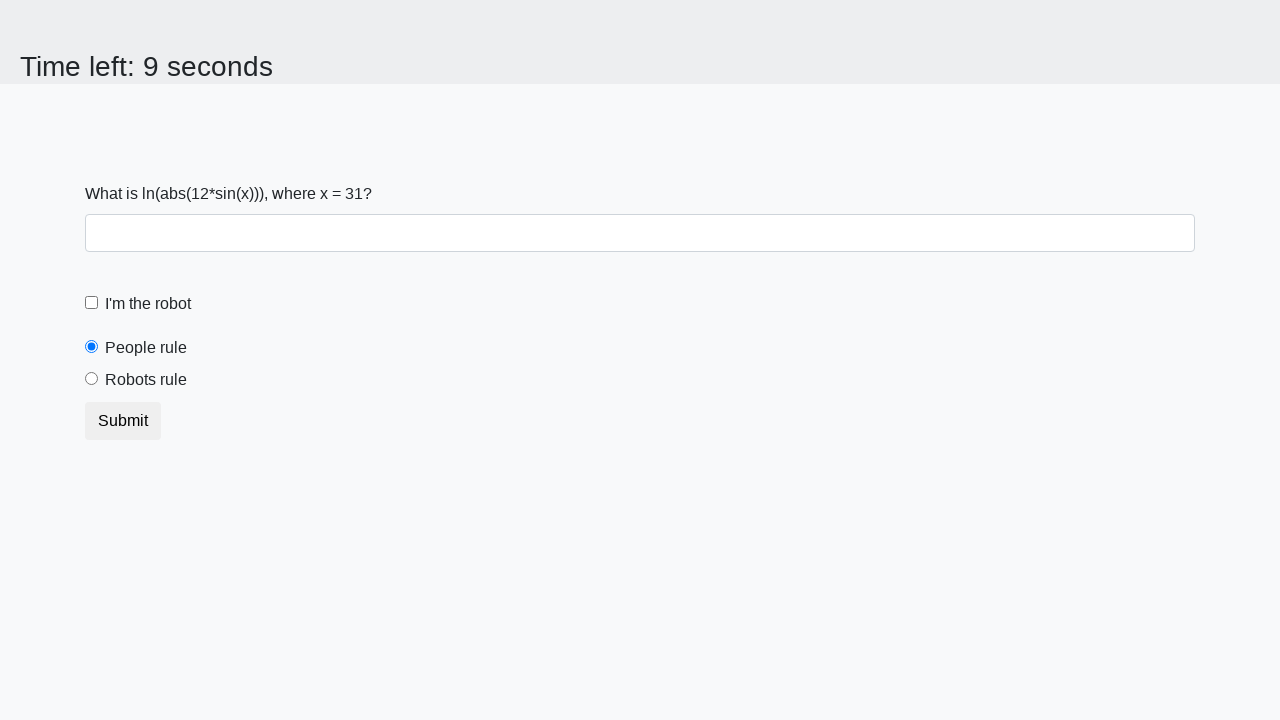

Located robots radio button element
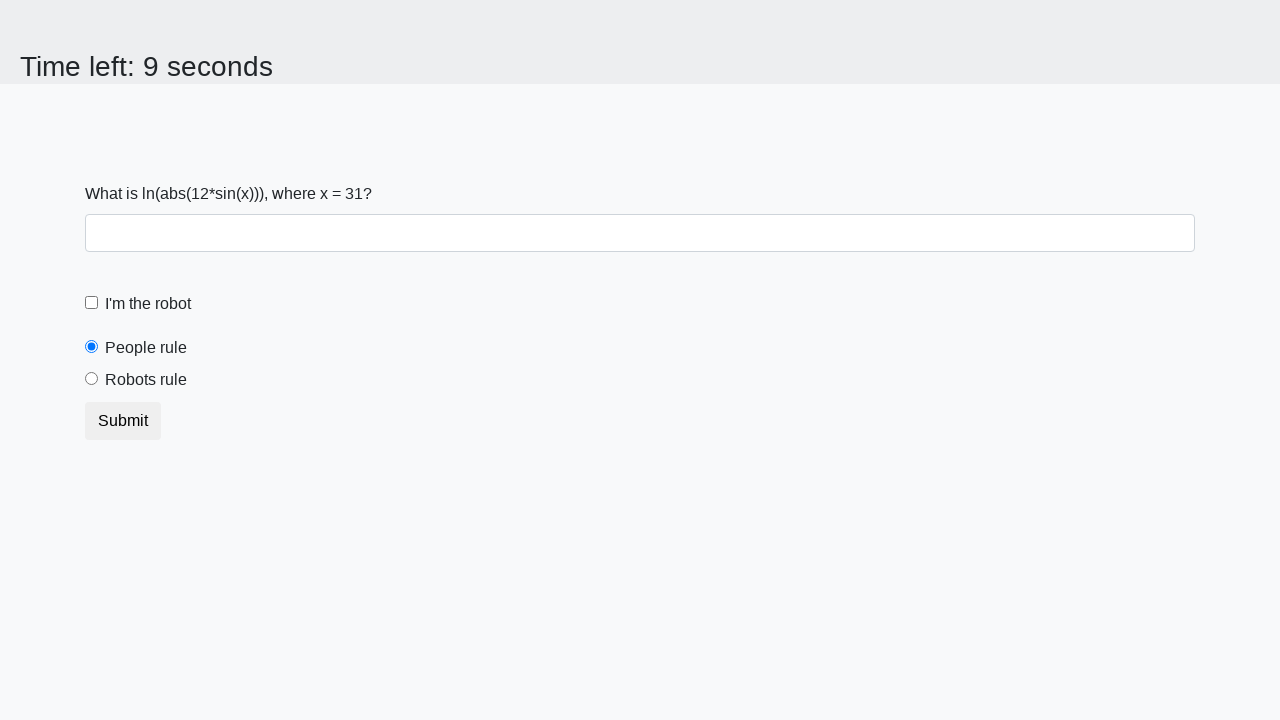

Verified that robots radio button is not checked by default
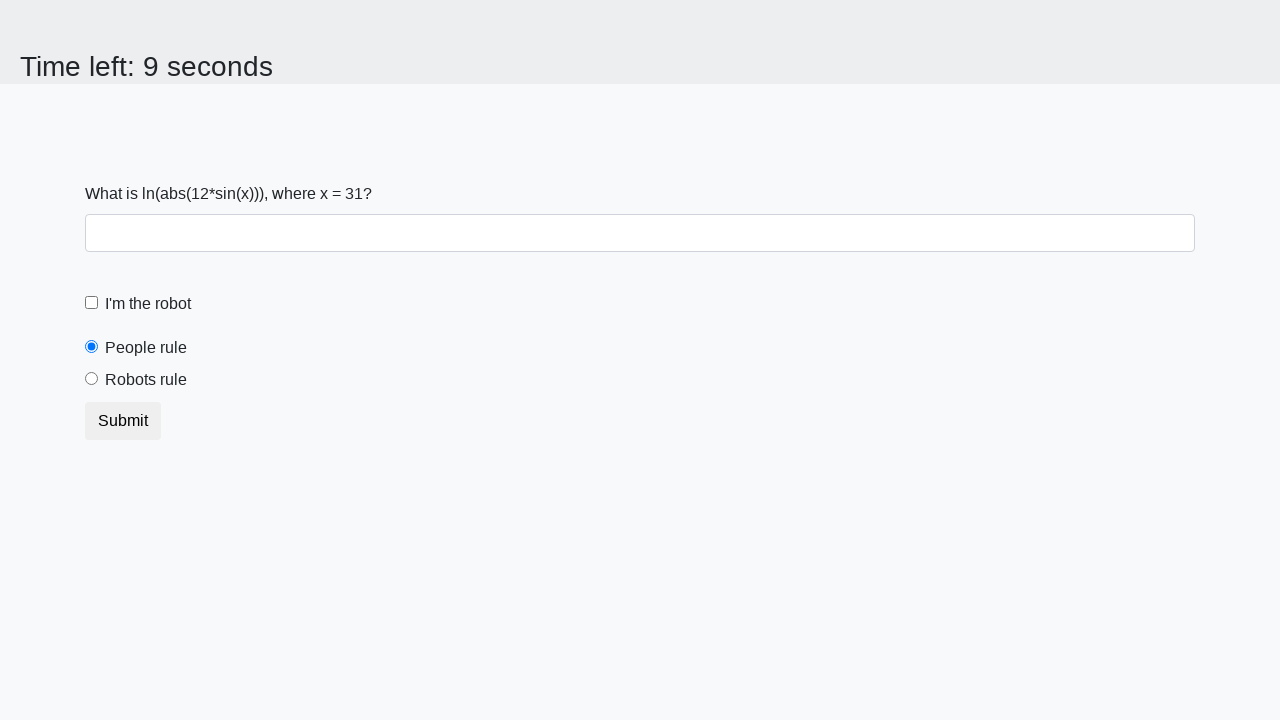

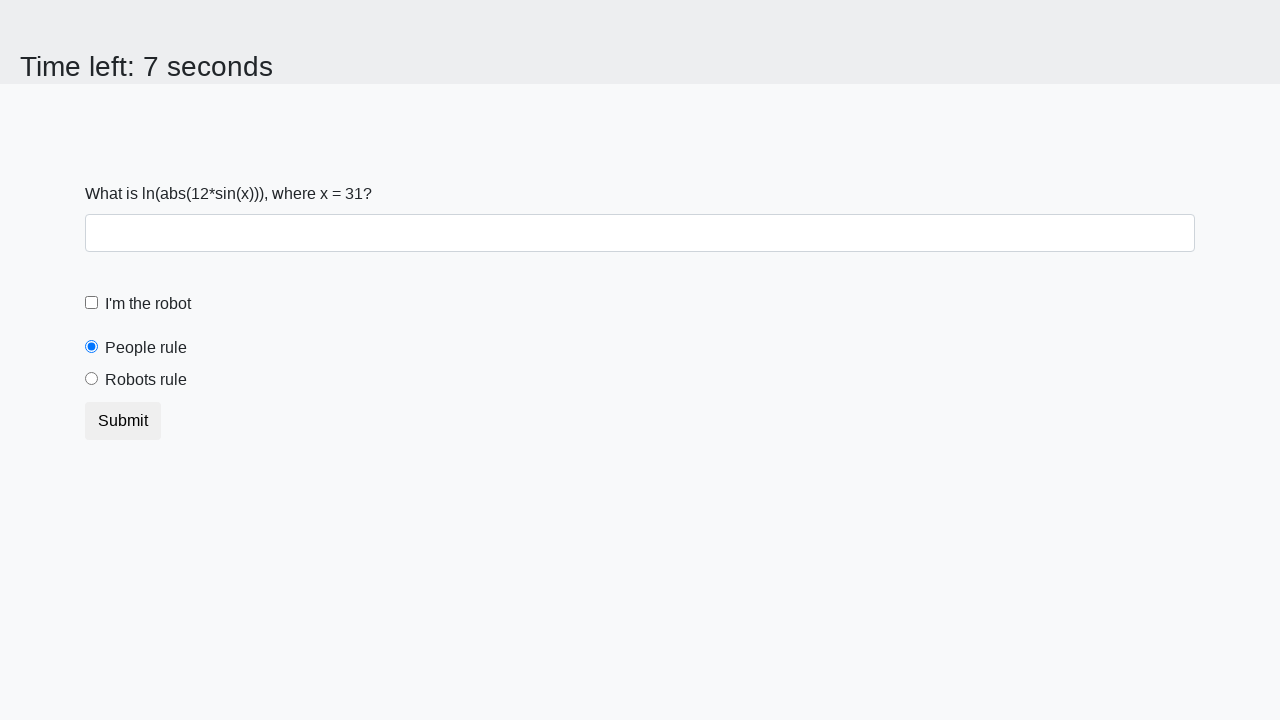